Tests multi-tab/window handling by clicking buttons that open new tabs, switching between tabs, and interacting with elements on each new tab.

Starting URL: https://v1.training-support.net/selenium/tab-opener

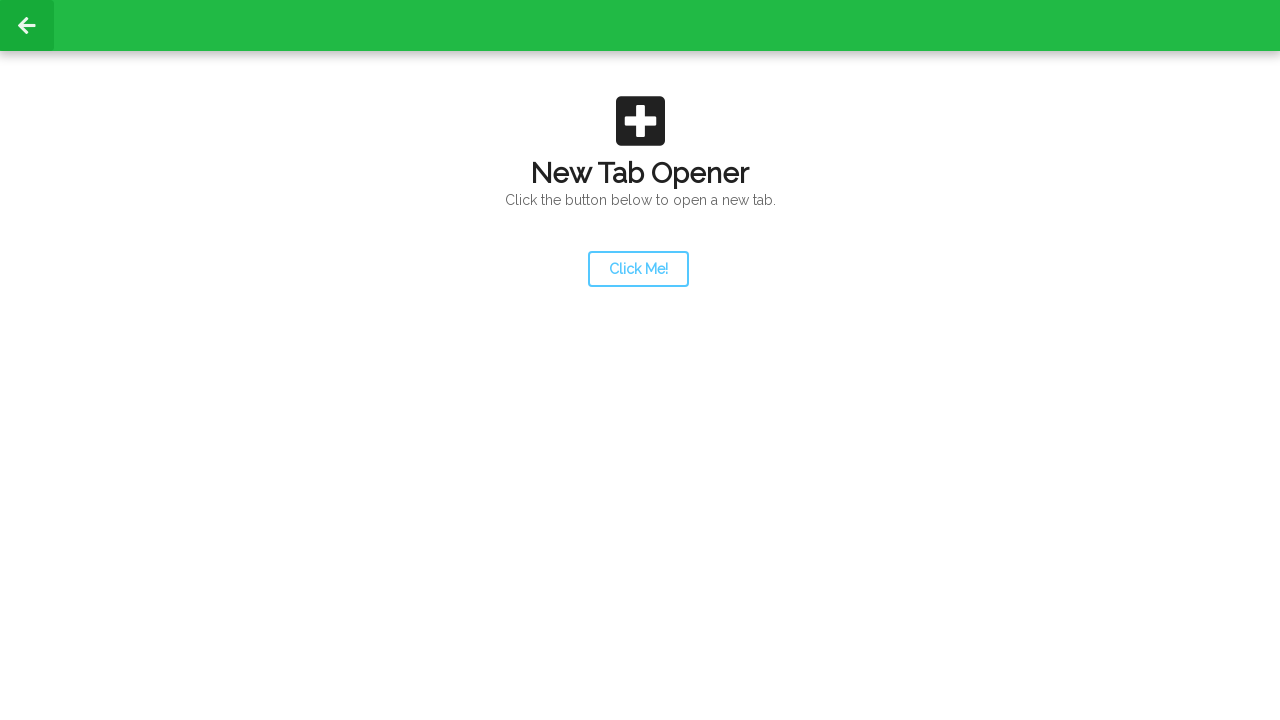

Clicked launcher button to open a new tab at (638, 269) on #launcher
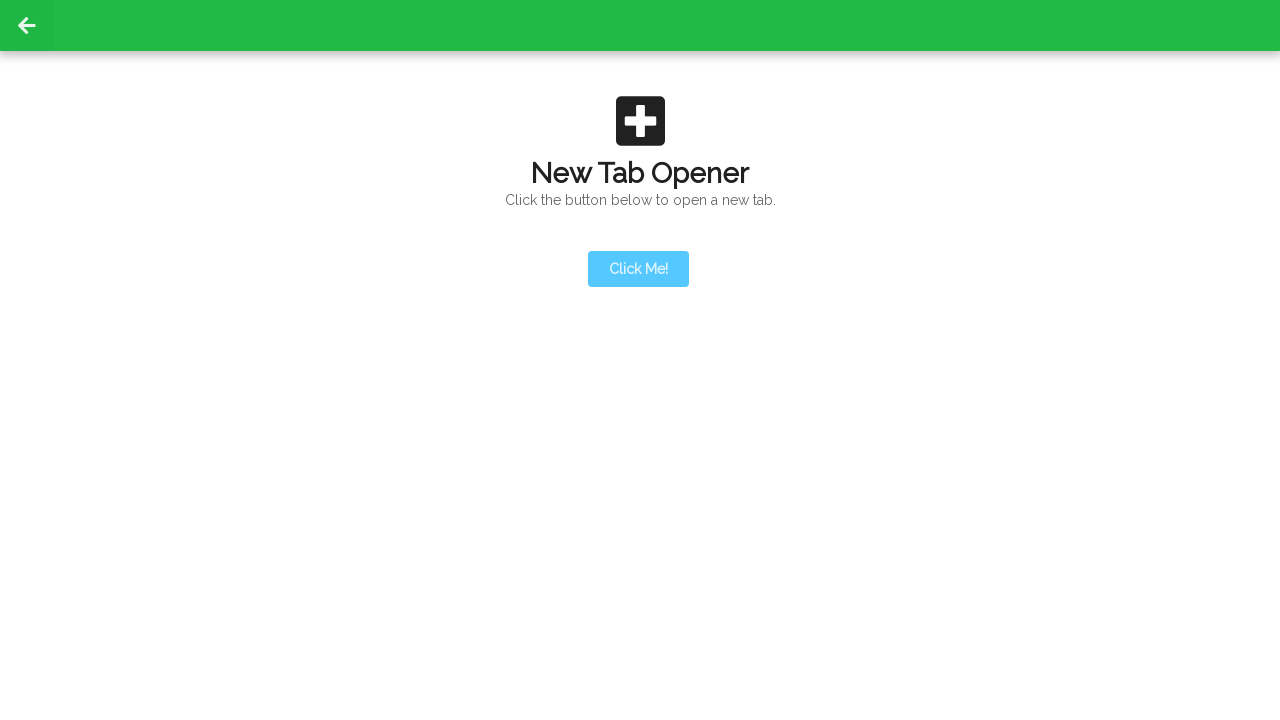

Clicked launcher button again and waiting for new page to open at (638, 269) on #launcher
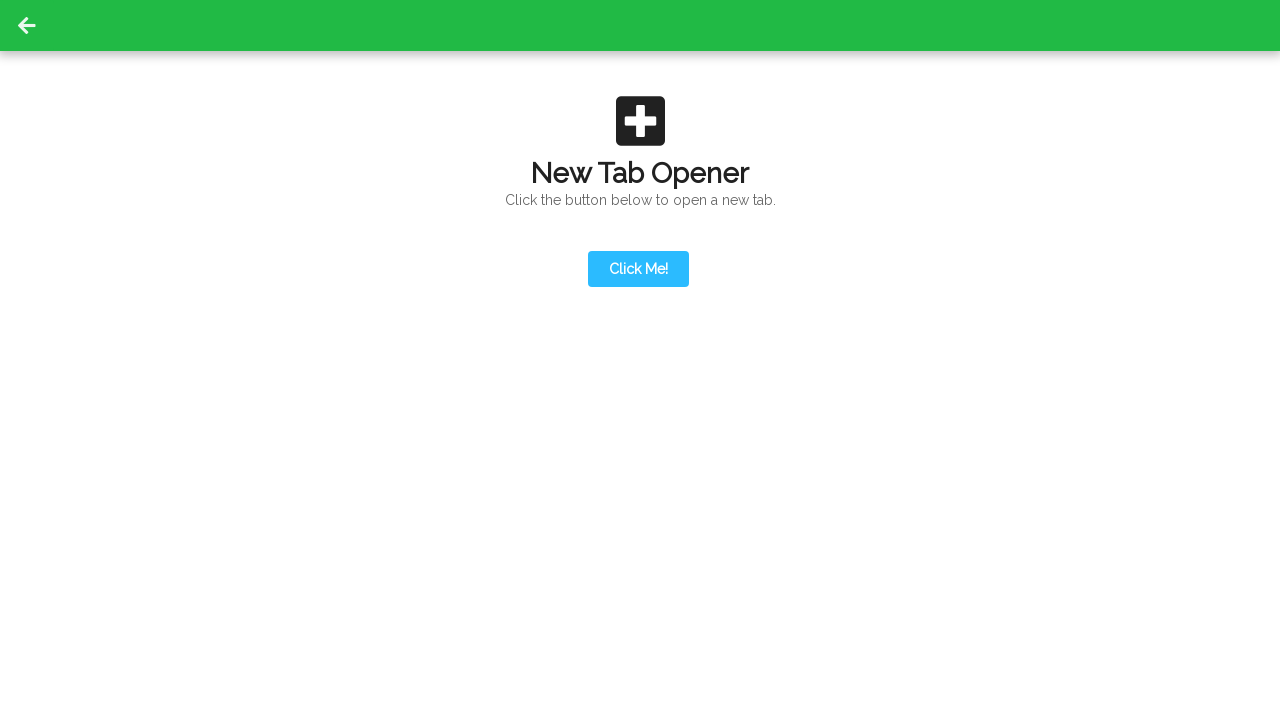

Captured second page/tab reference
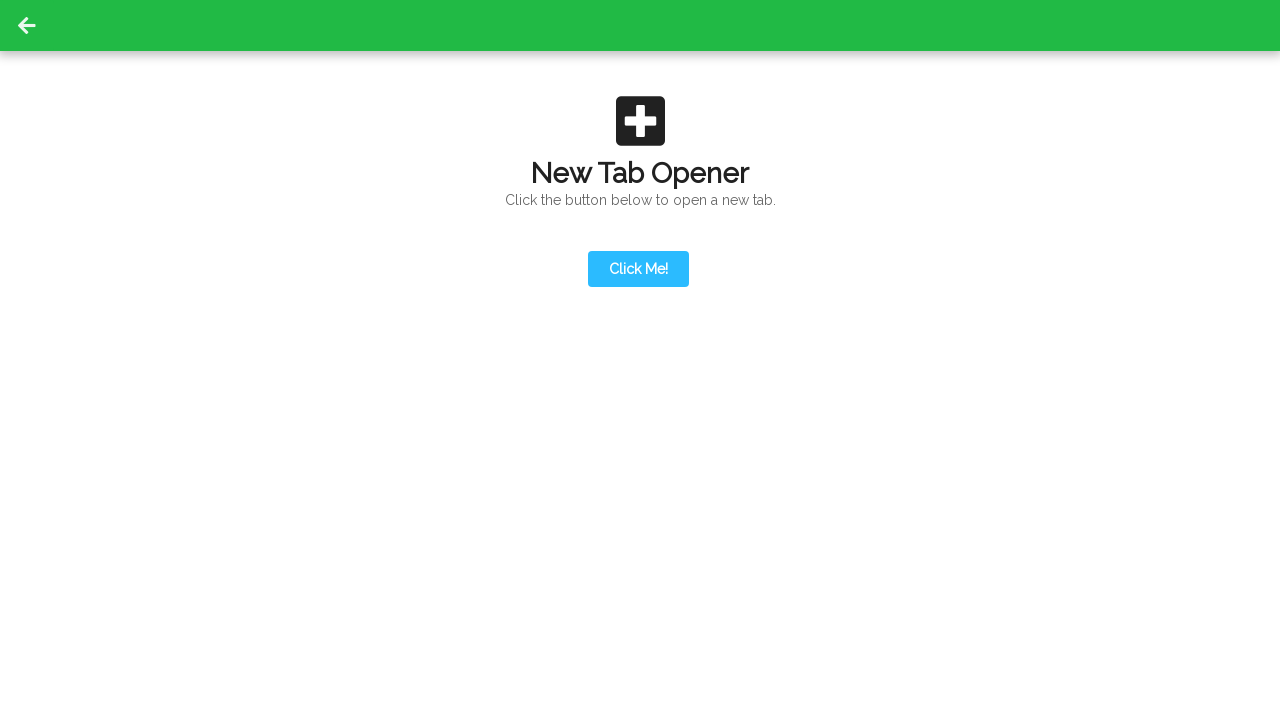

Second page finished loading
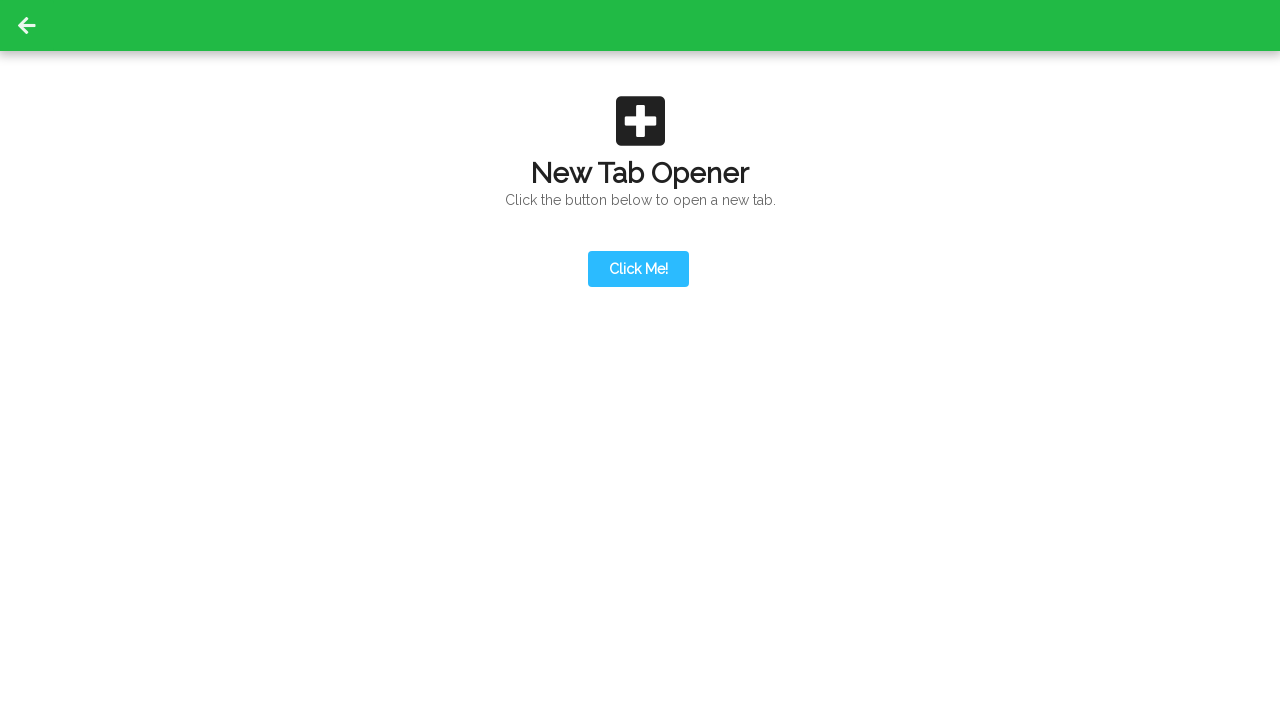

Action button became visible on second page
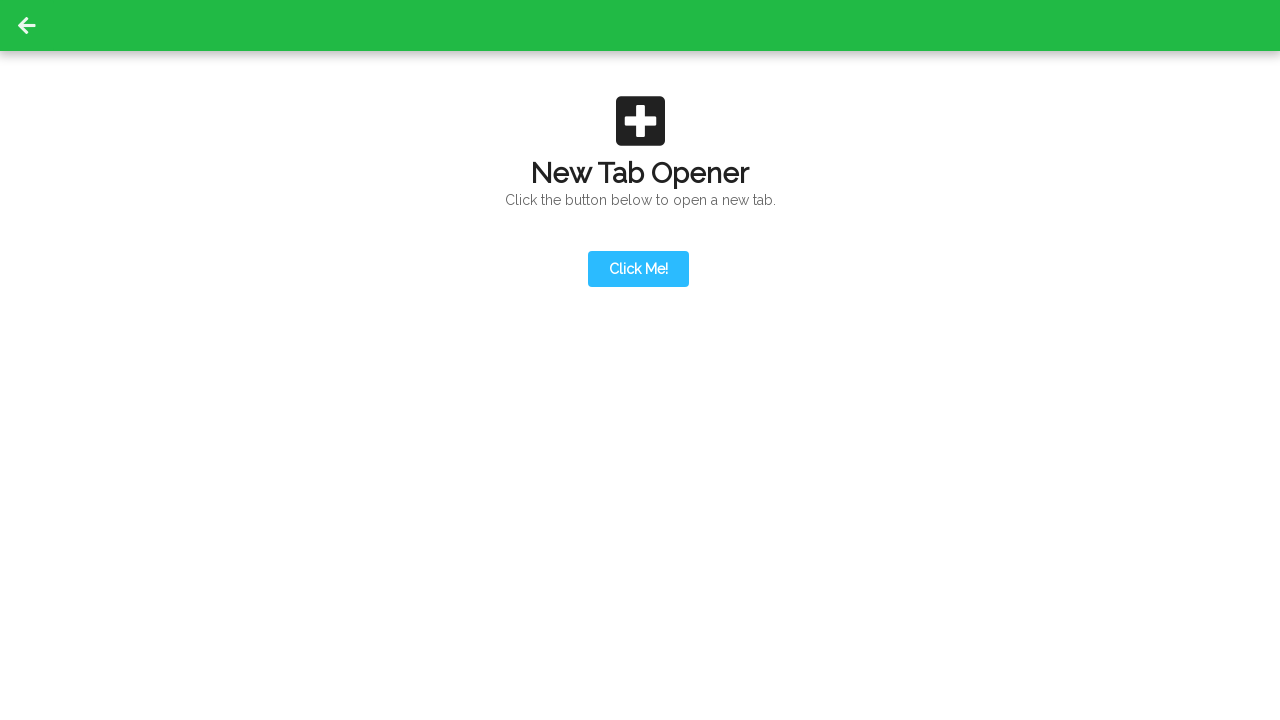

Clicked action button on second page to open third tab at (638, 190) on #actionButton
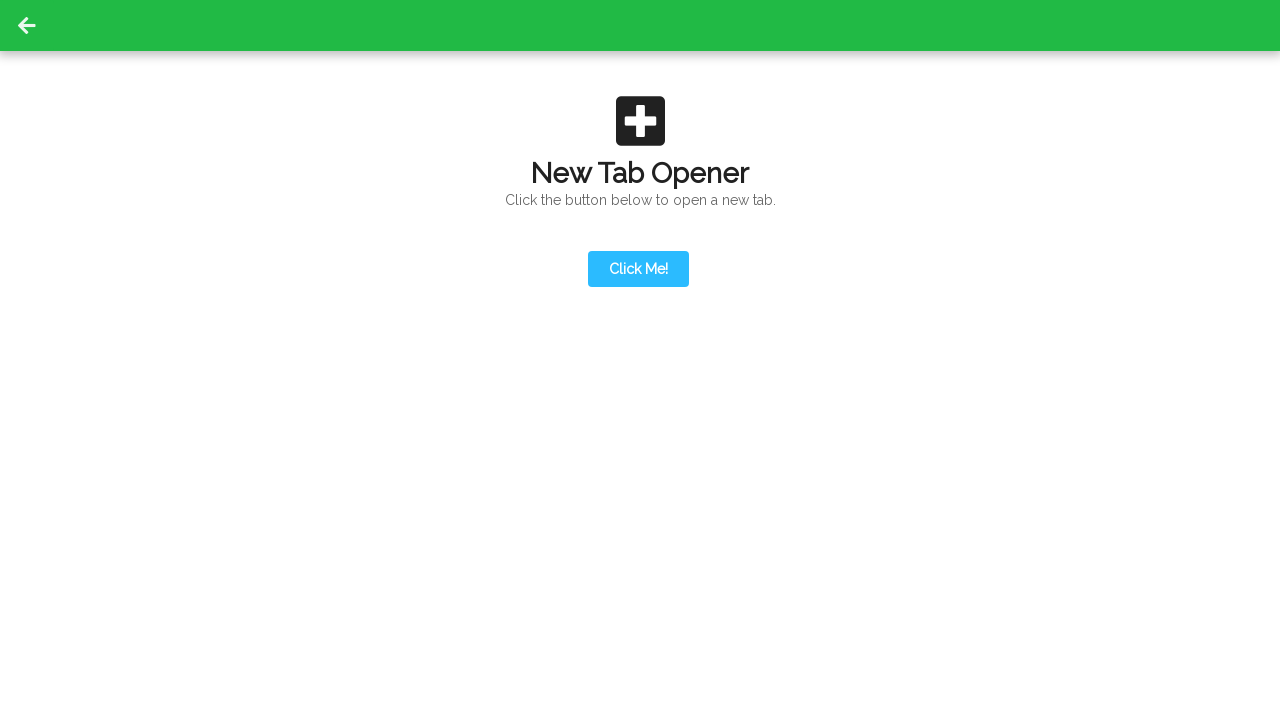

Captured third page/tab reference
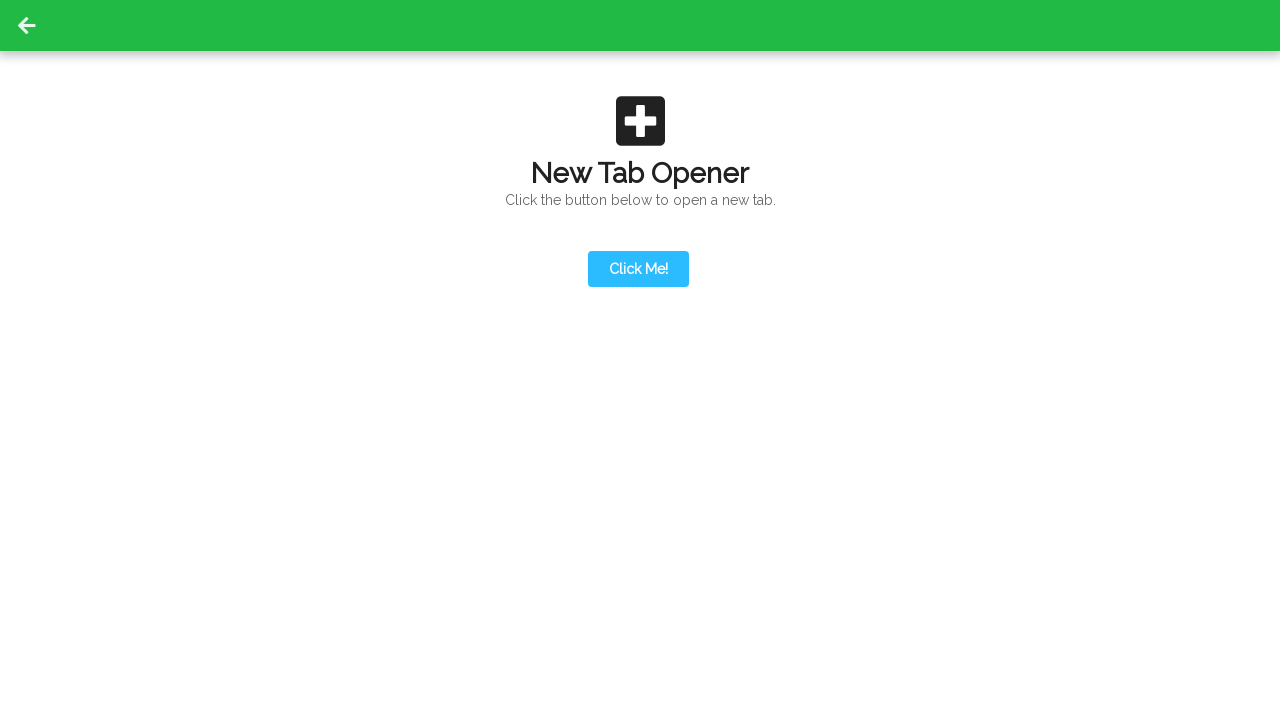

Third page finished loading
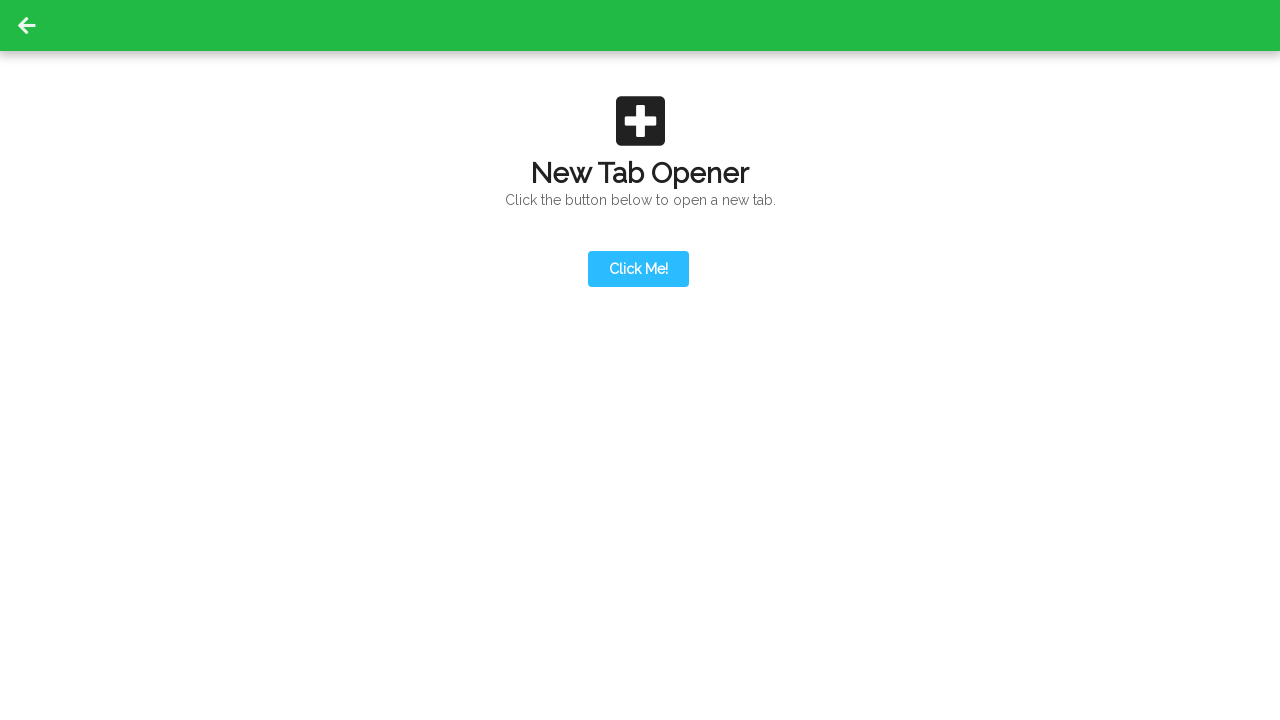

Content became visible on third page
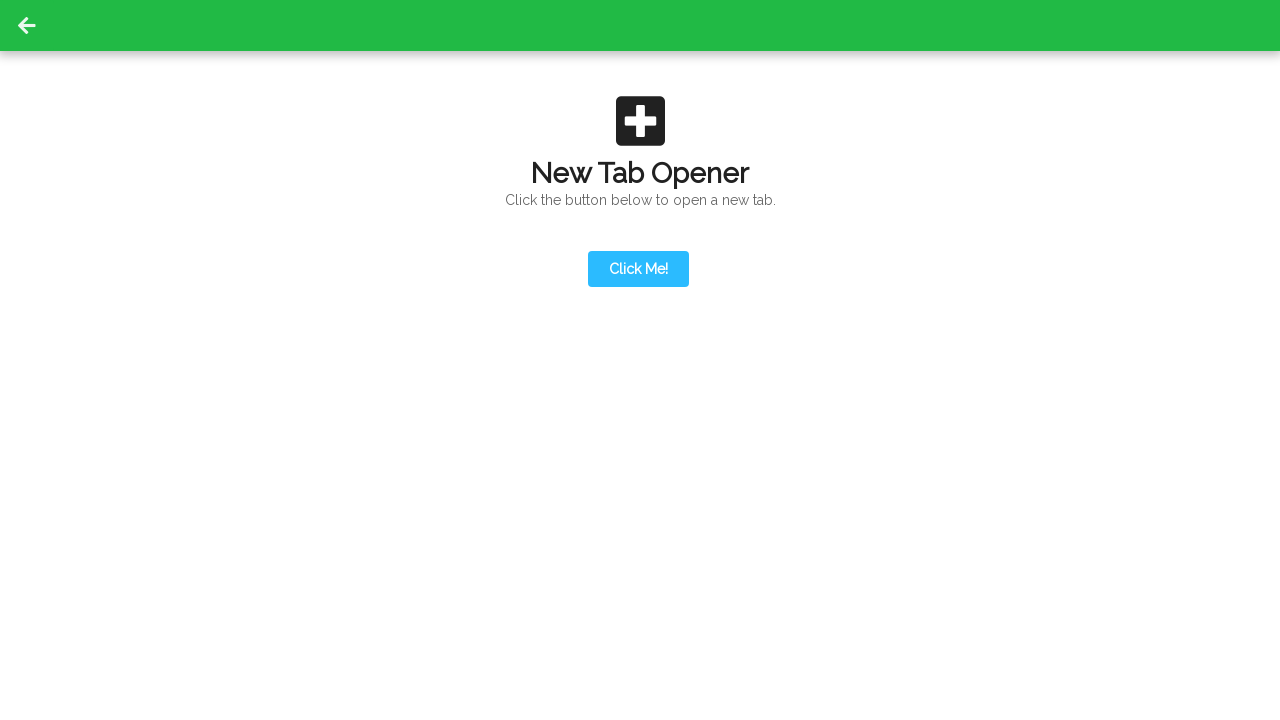

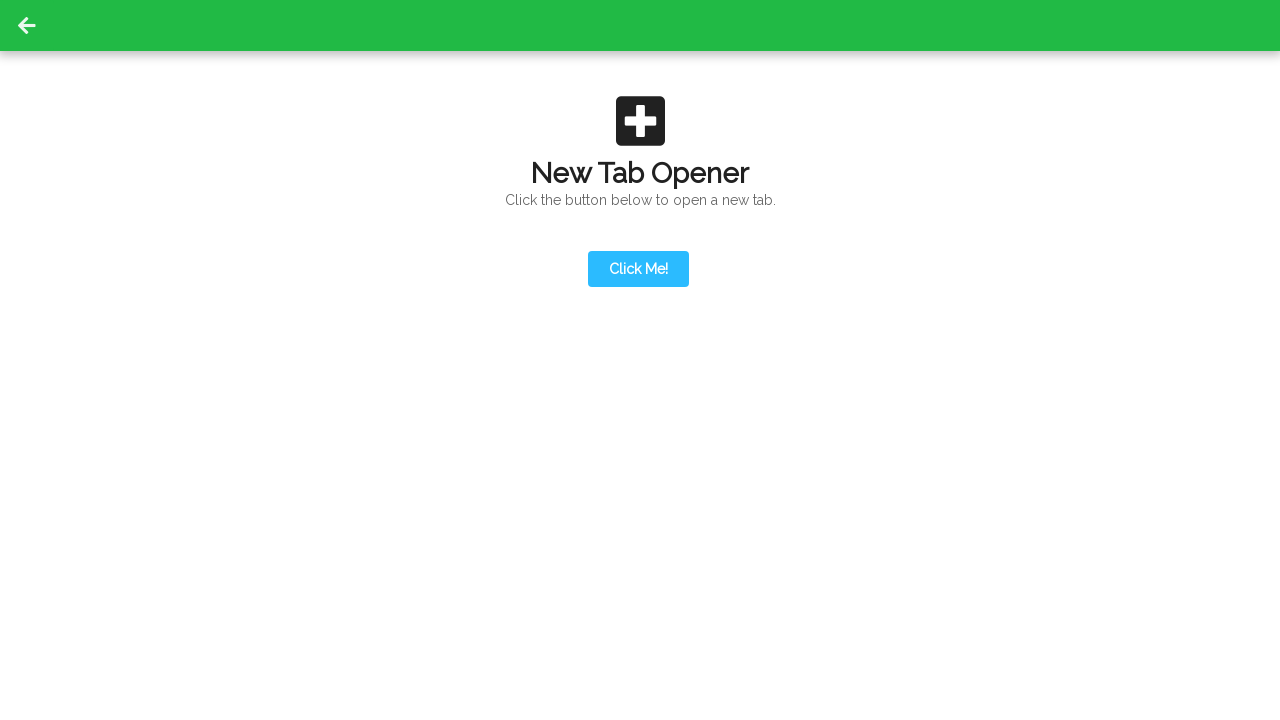